Tests registration with blank email field to verify email validation

Starting URL: https://awesomeqa.com/ui/index.php?route=account/register

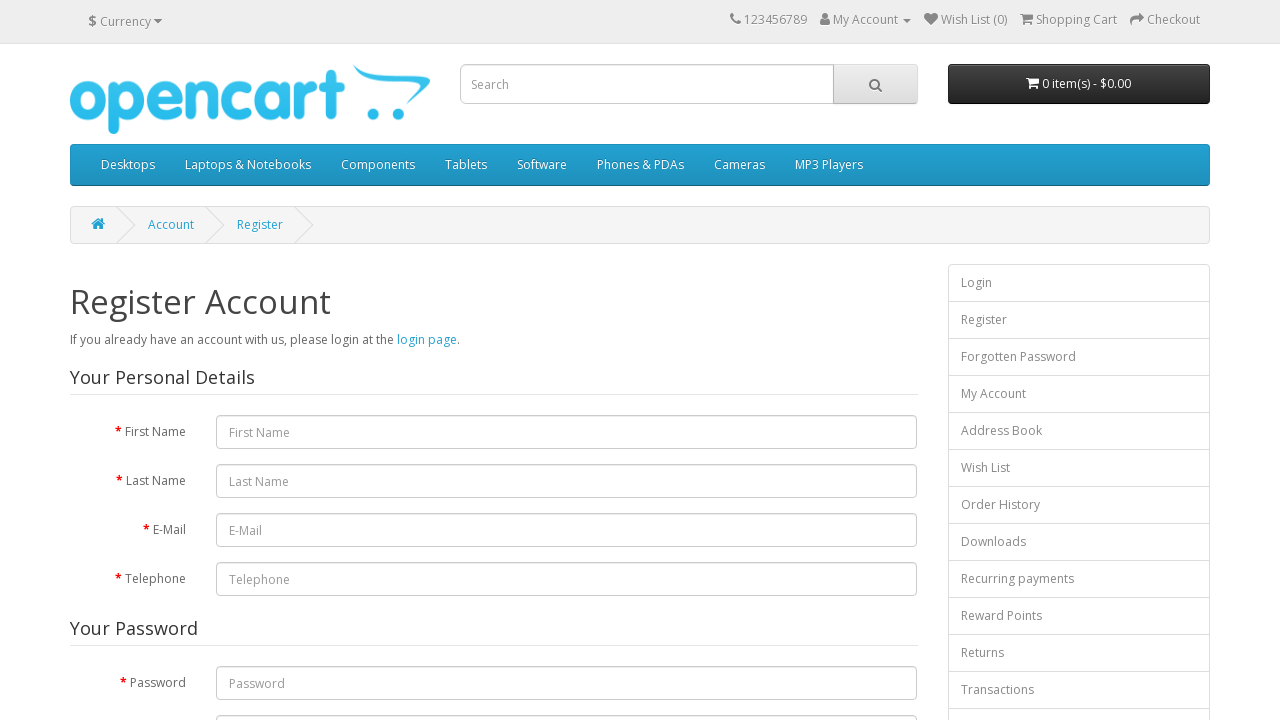

Filled firstname field with 'Doaa' on input[name='firstname']
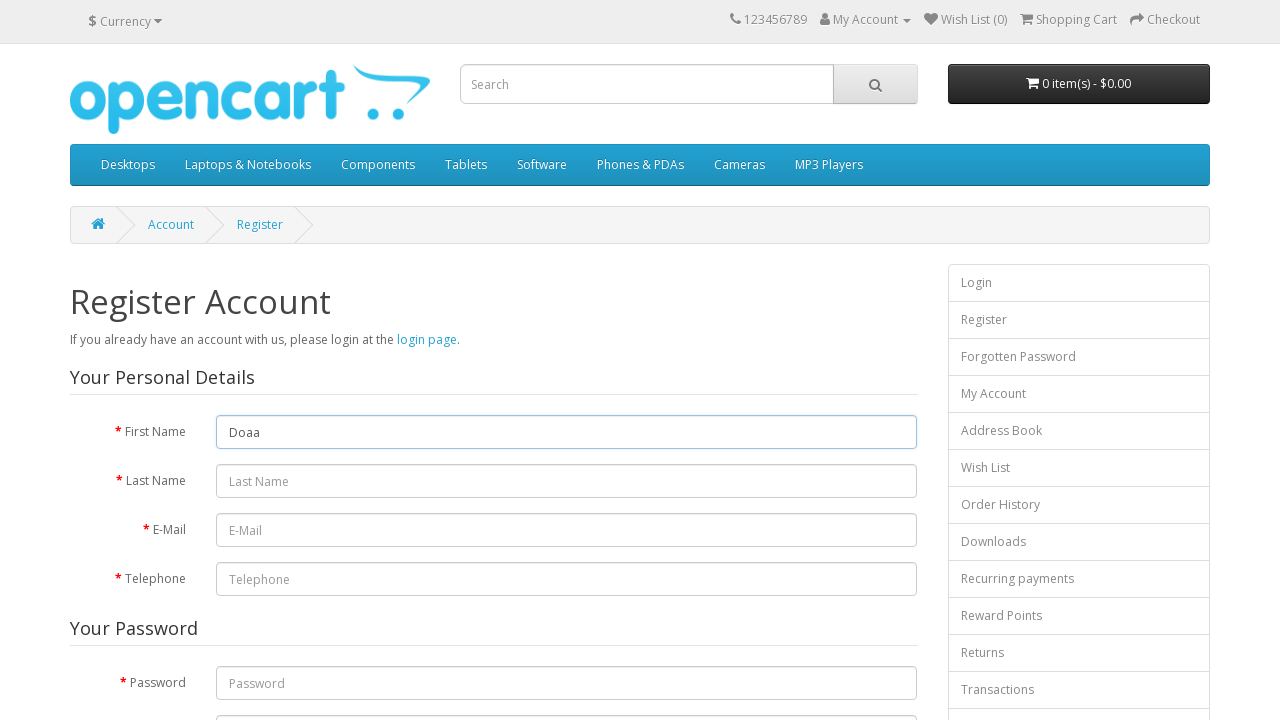

Filled lastname field with 'Fahmy' on input[name='lastname']
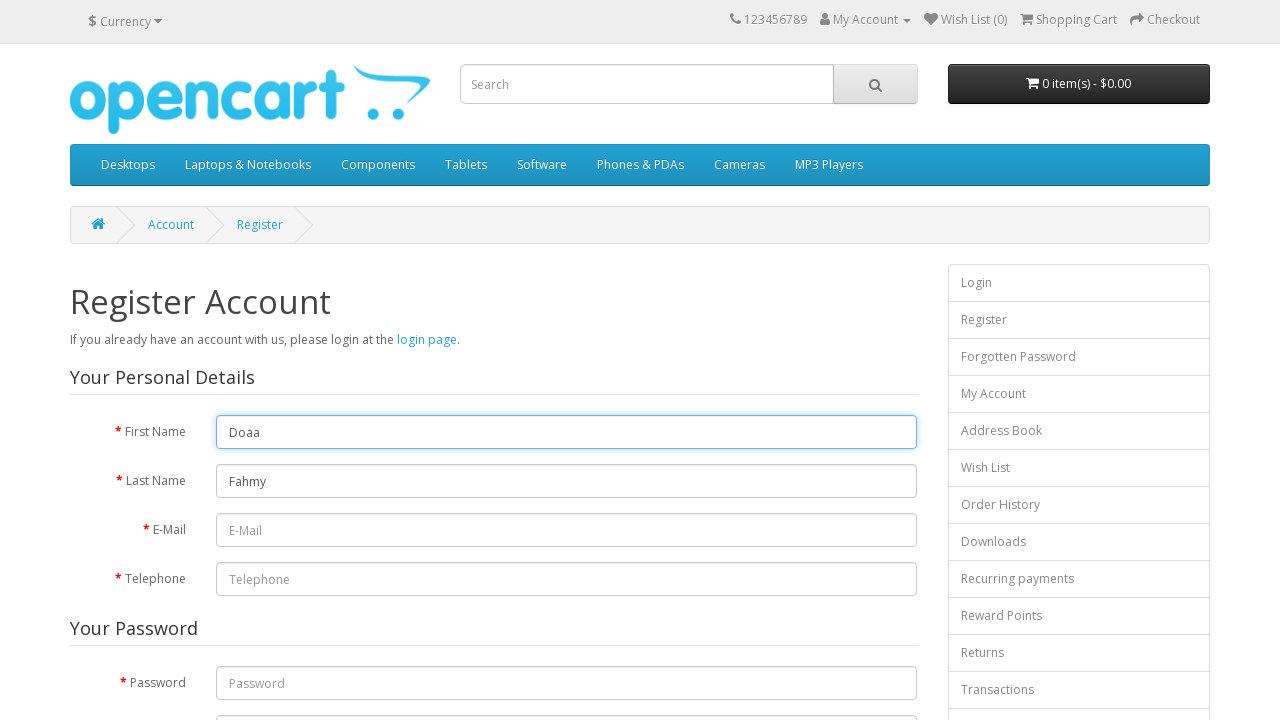

Left email field blank to test email validation on input[name='email']
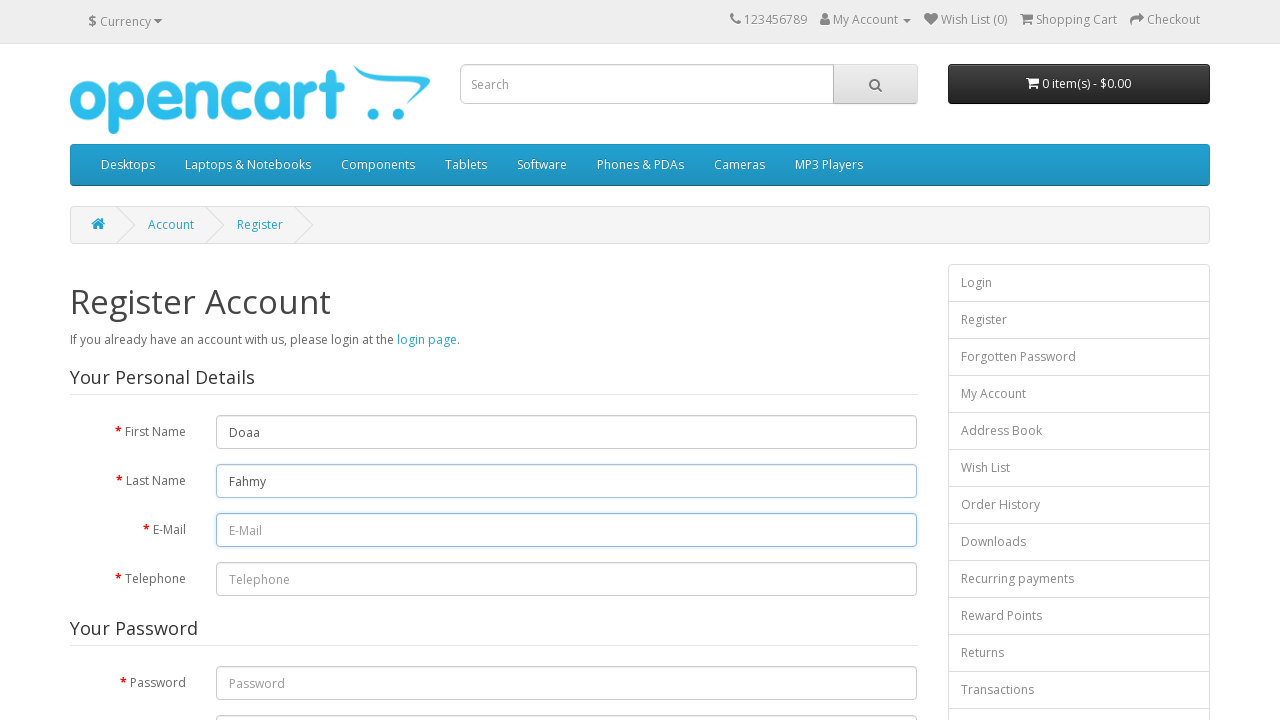

Filled telephone field with '01010022783' on input[name='telephone']
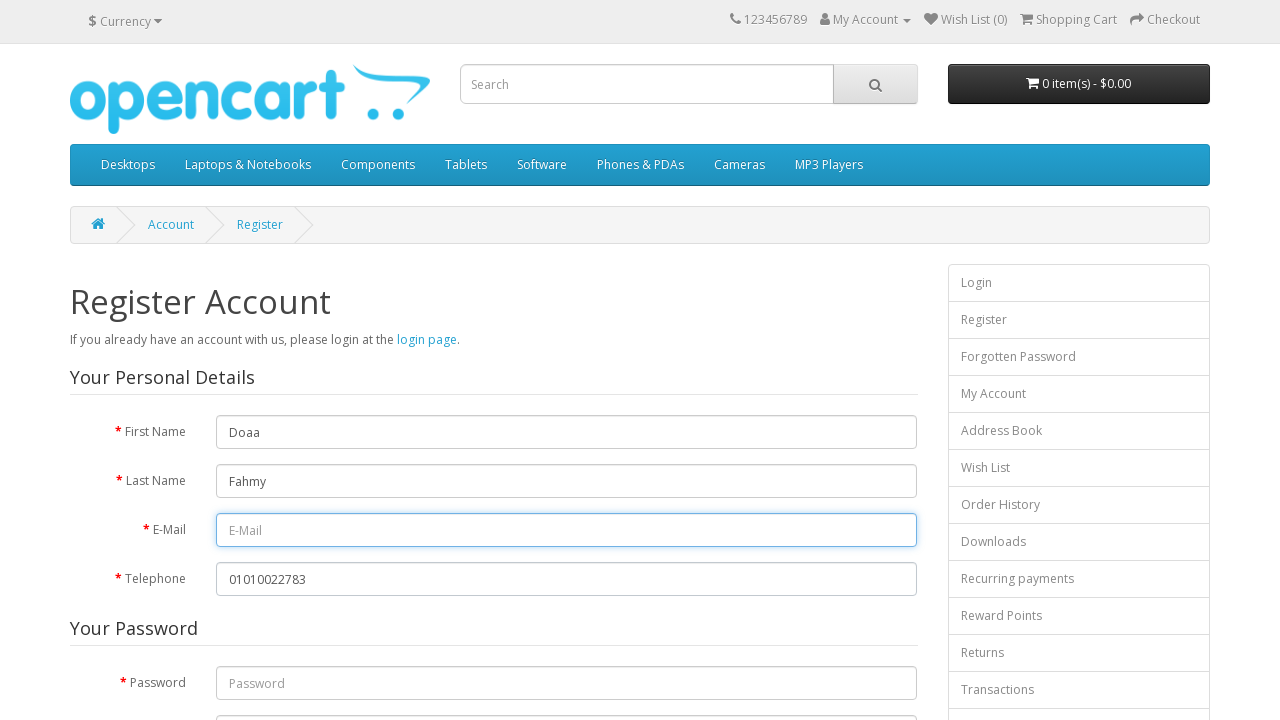

Filled password field with 'Asd@101094' on input[name='password']
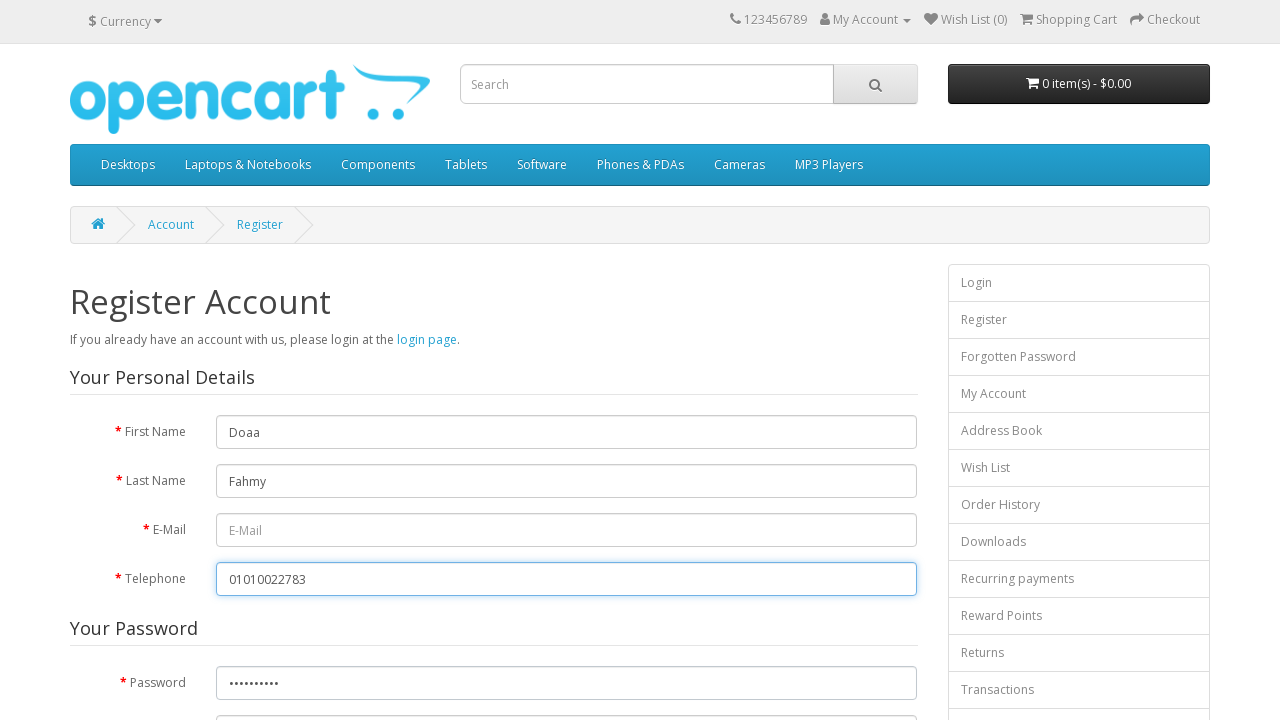

Filled confirm password field with 'Asd@101094' on input[name='confirm']
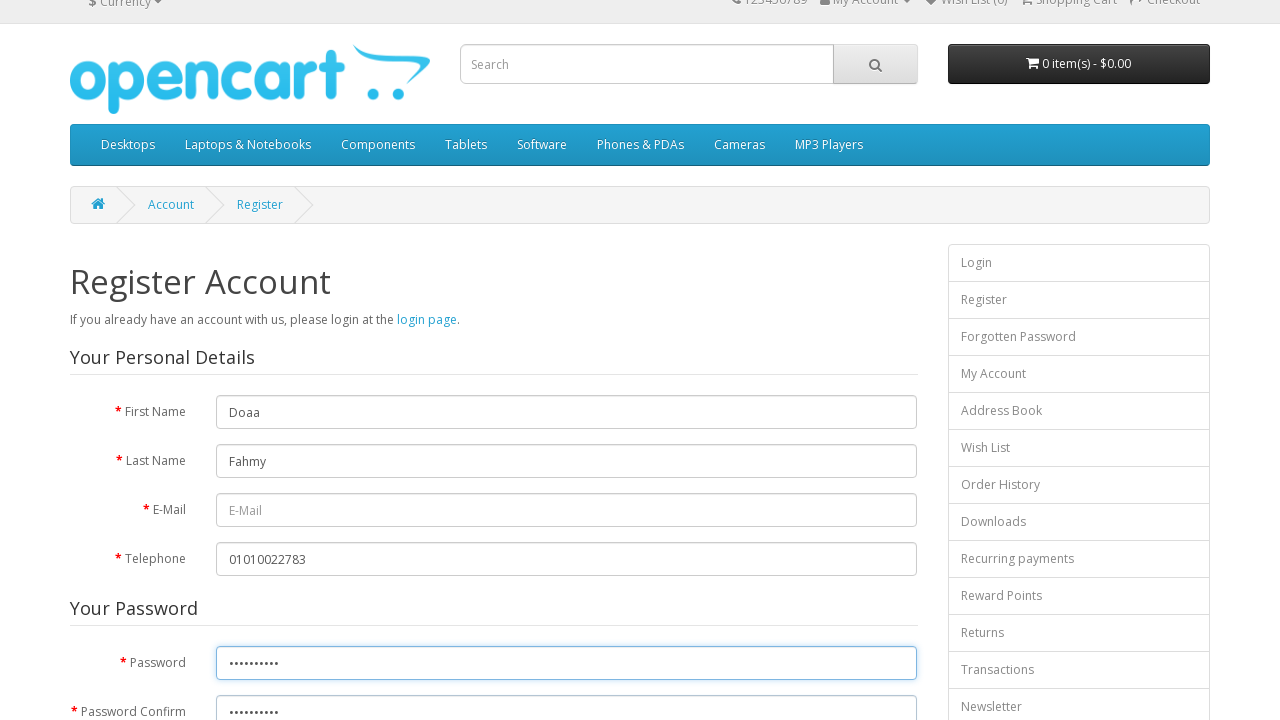

Checked privacy policy agreement checkbox at (825, 423) on input[name='agree']
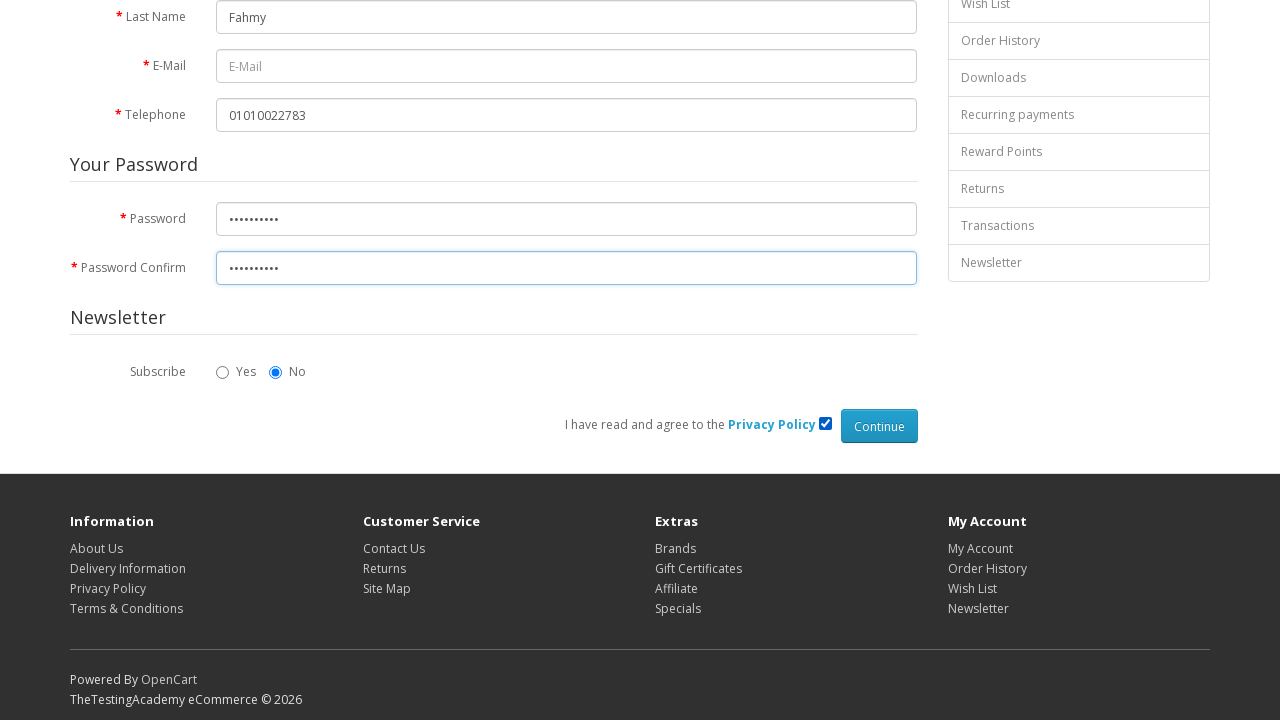

Clicked Continue button to submit registration form with blank email at (879, 426) on input[value='Continue']
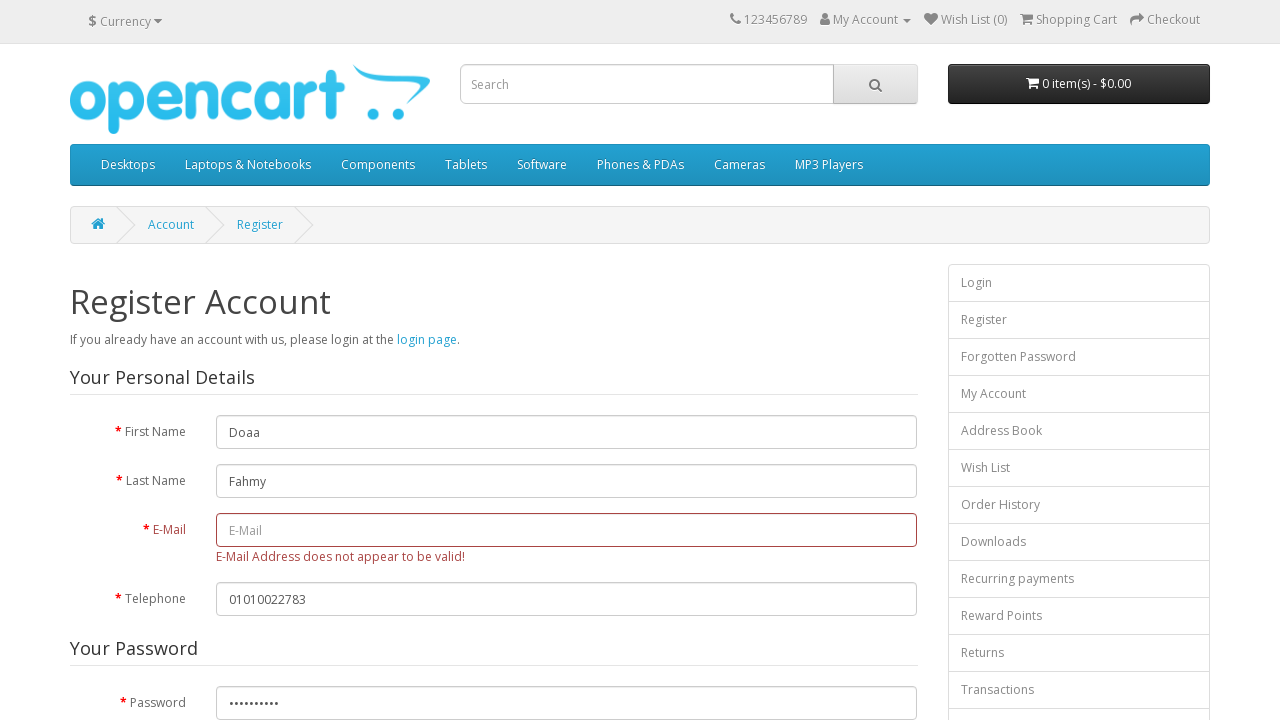

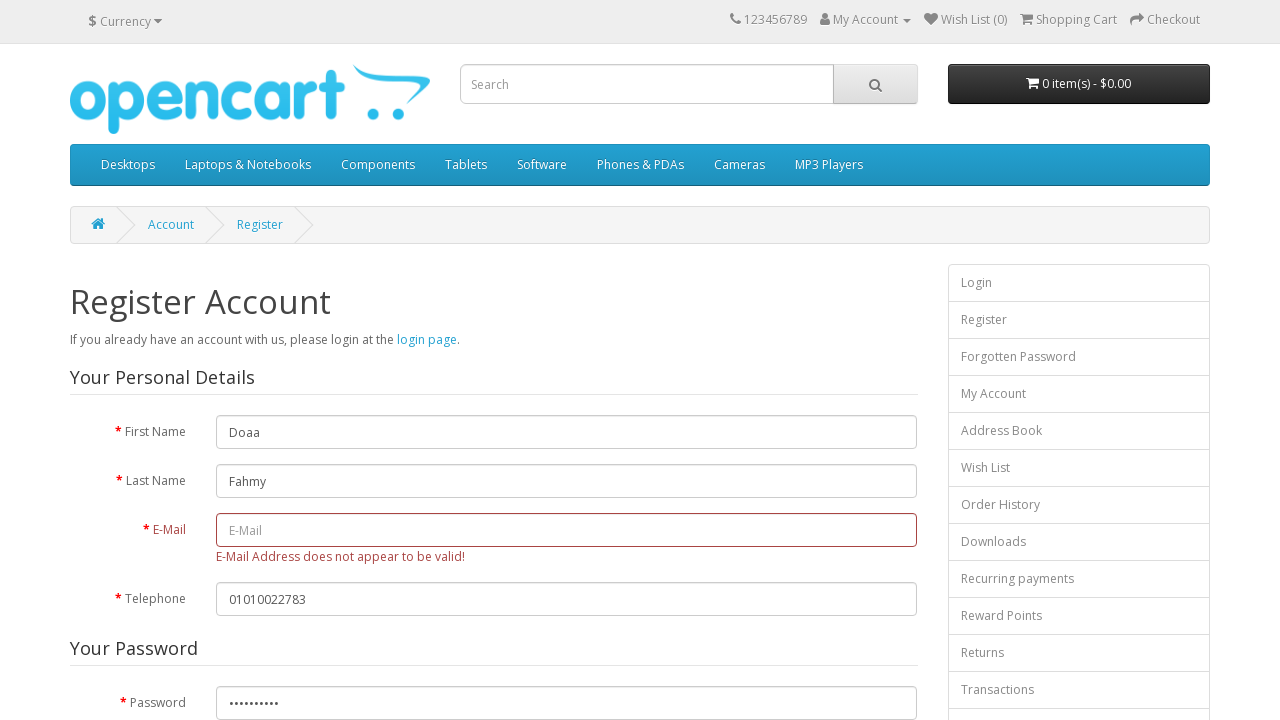